Tests offline behavior by setting the browser context to offline mode and verifying that navigation fails as expected.

Starting URL: https://github.com

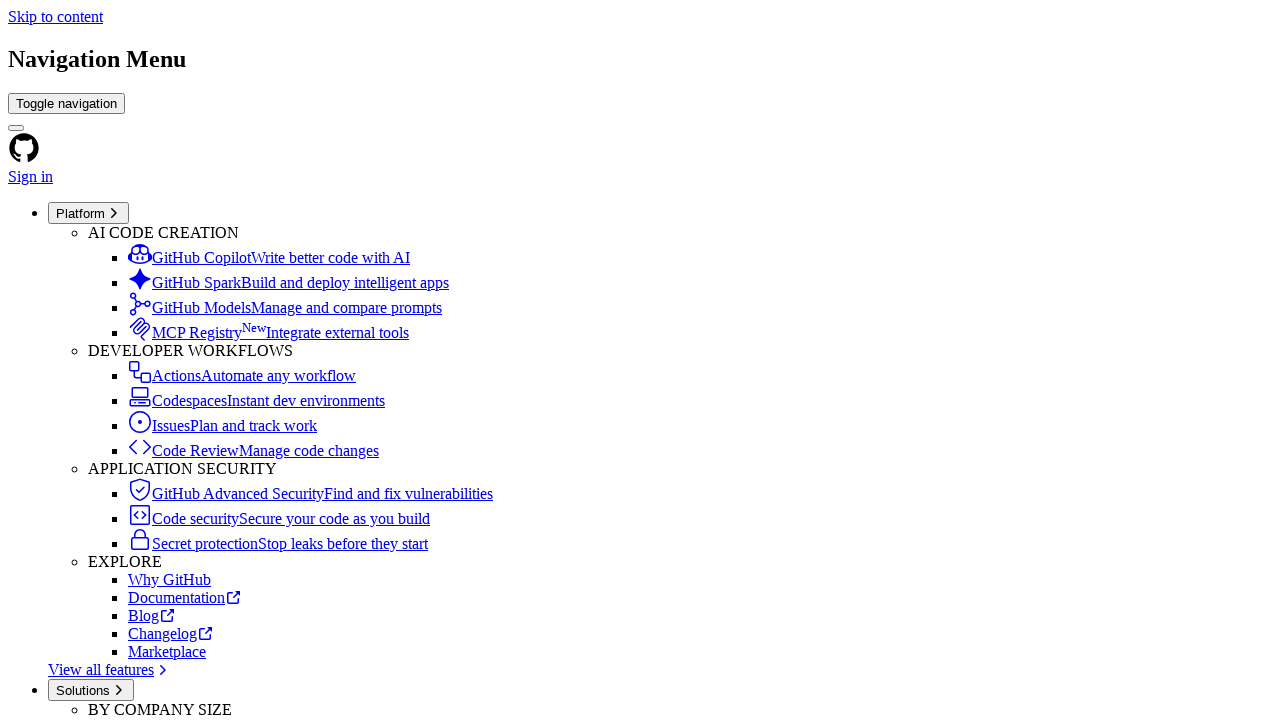

Set browser context to offline mode
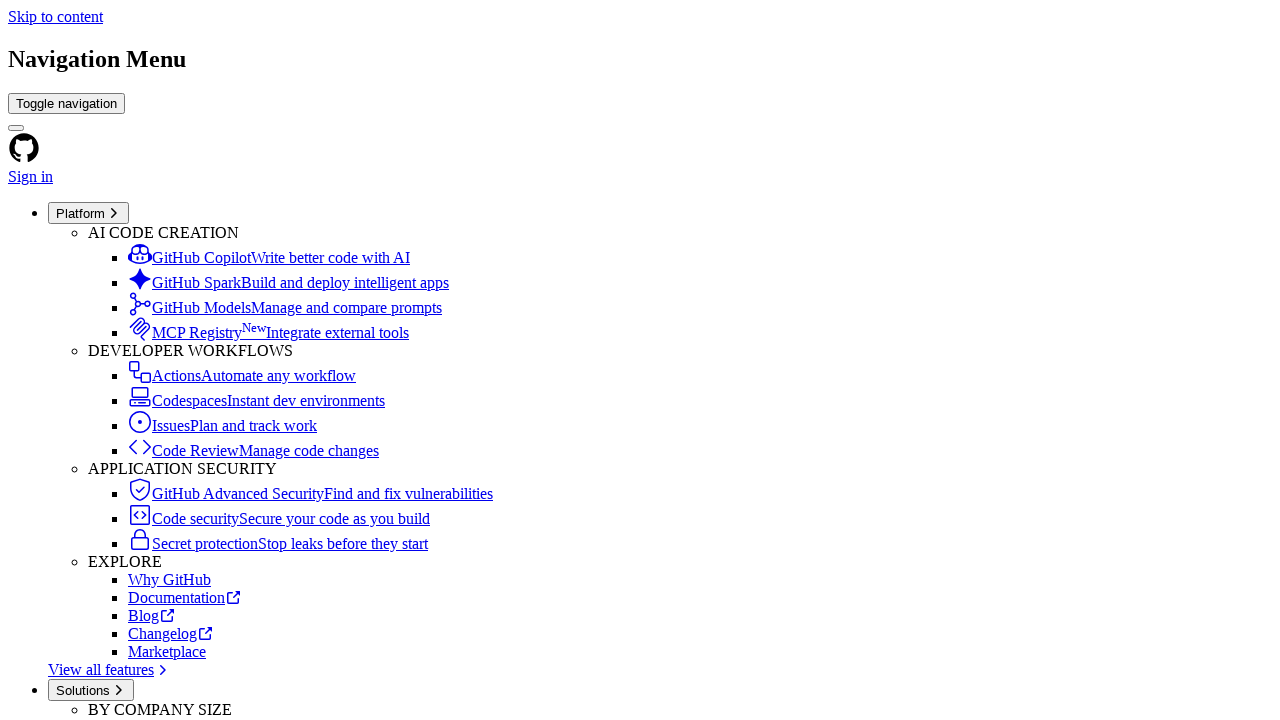

Navigation failed as expected with error: Page.goto: net::ERR_INTERNET_DISCONNECTED at https://github.com/explore
Call log:
  - navigating to "https://github.com/explore", waiting until "load"

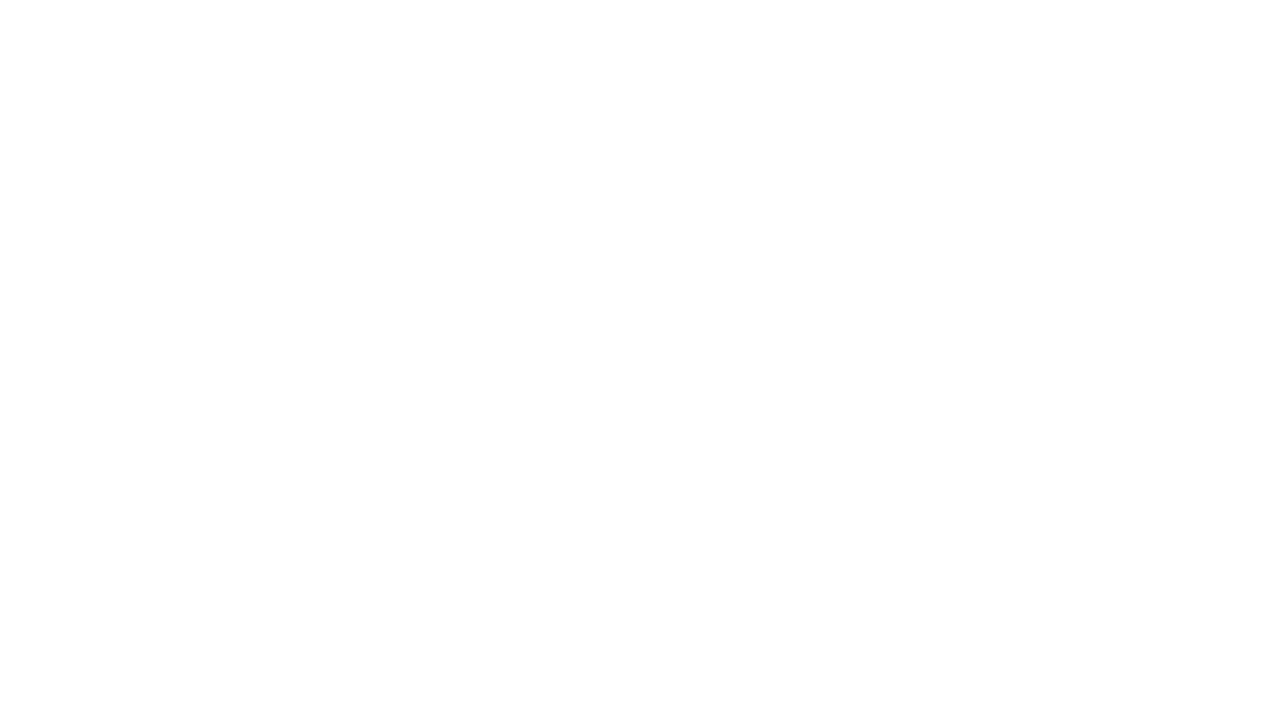

Verified that network error was raised (contains 'net::' or 'ERR_')
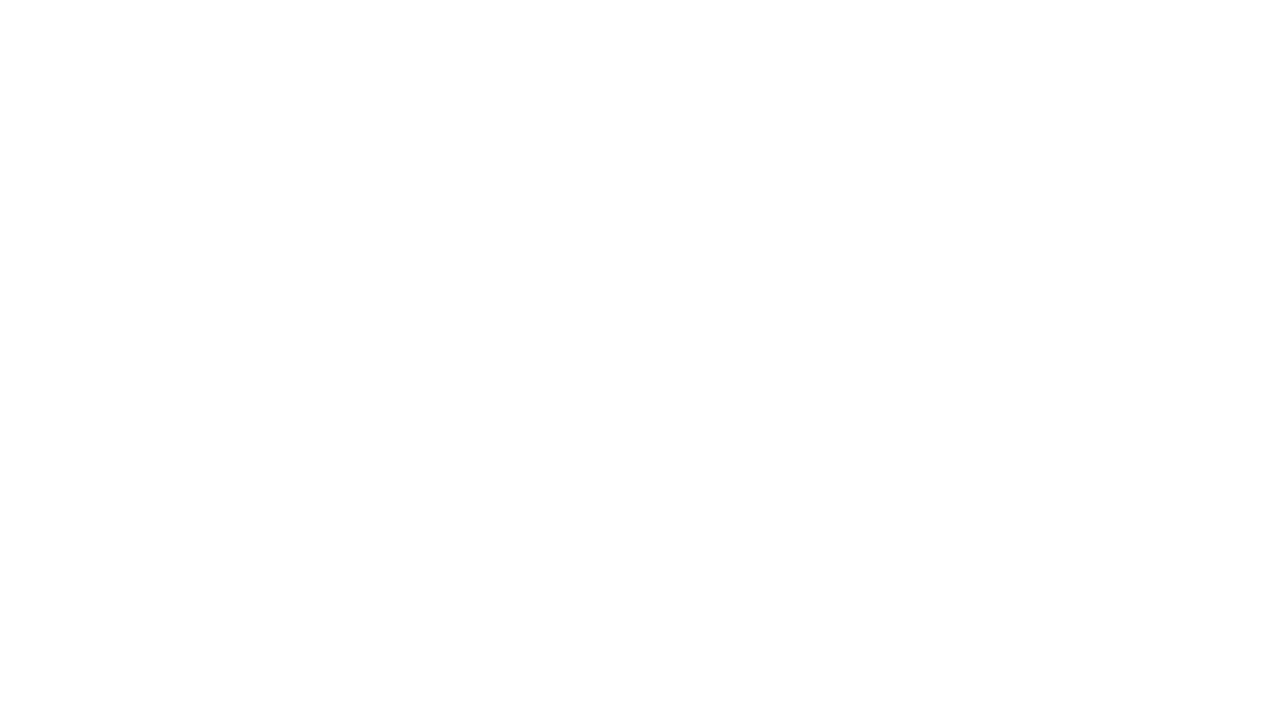

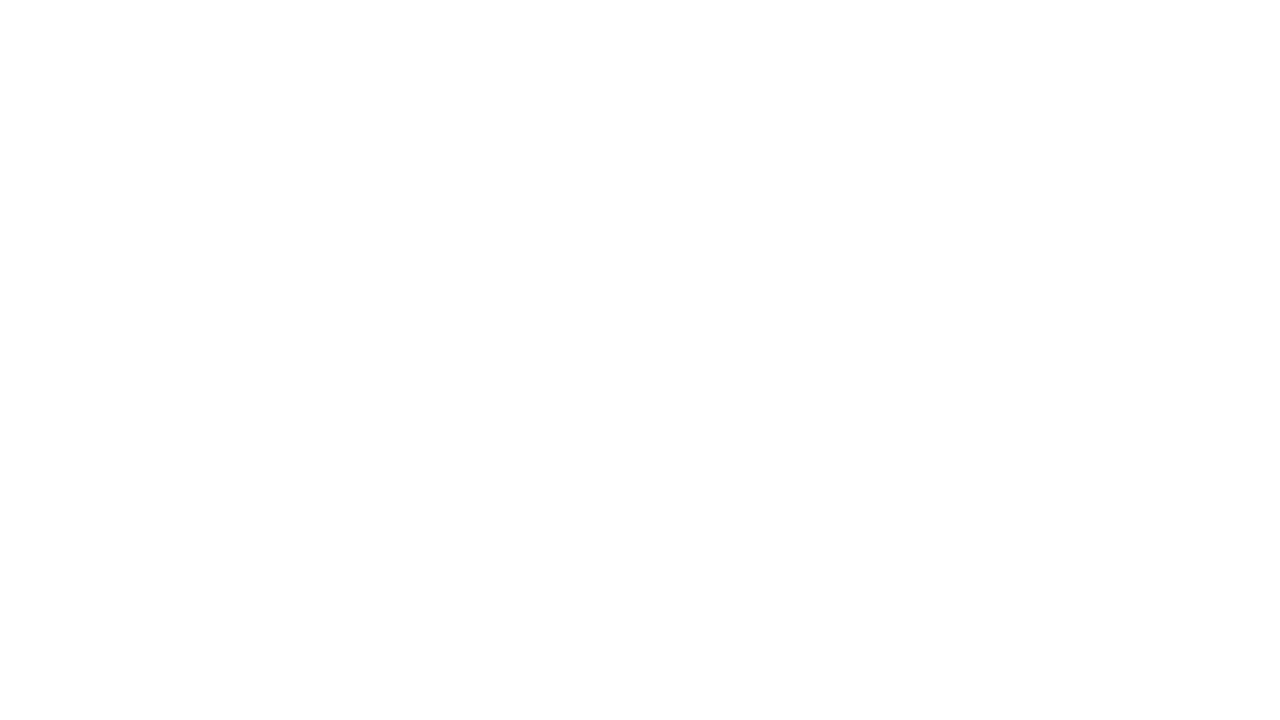